Tests JavaScript prompt alert functionality by clicking a button to trigger a prompt dialog, entering text into the prompt, and accepting it.

Starting URL: https://demoqa.com/alerts

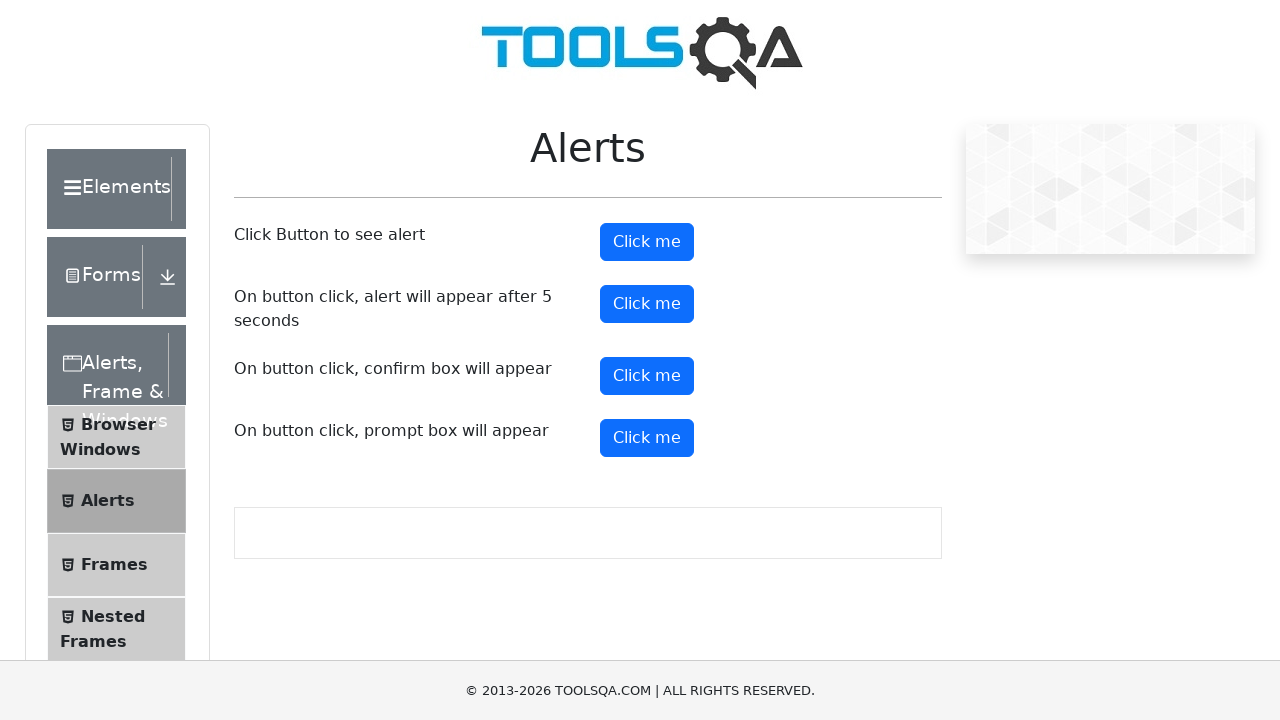

Set up dialog handler to accept prompt with text 'hi'
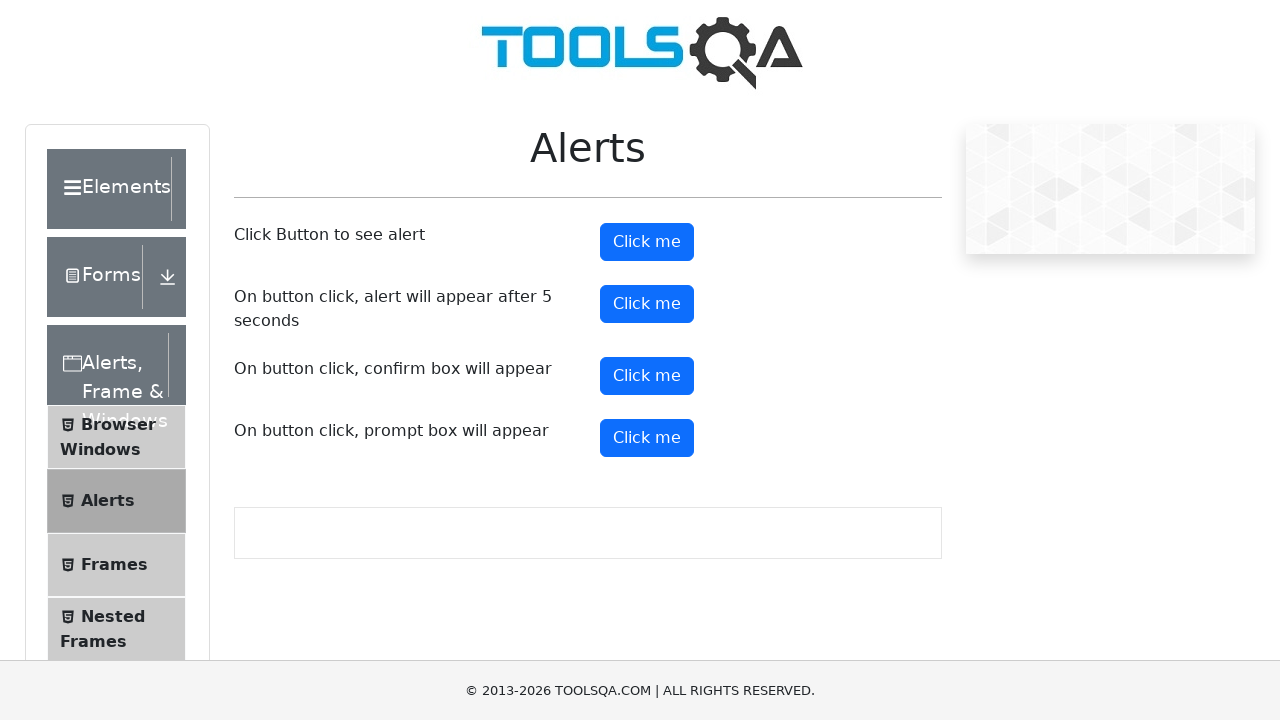

Clicked prompt button to trigger dialog at (647, 438) on button#promtButton
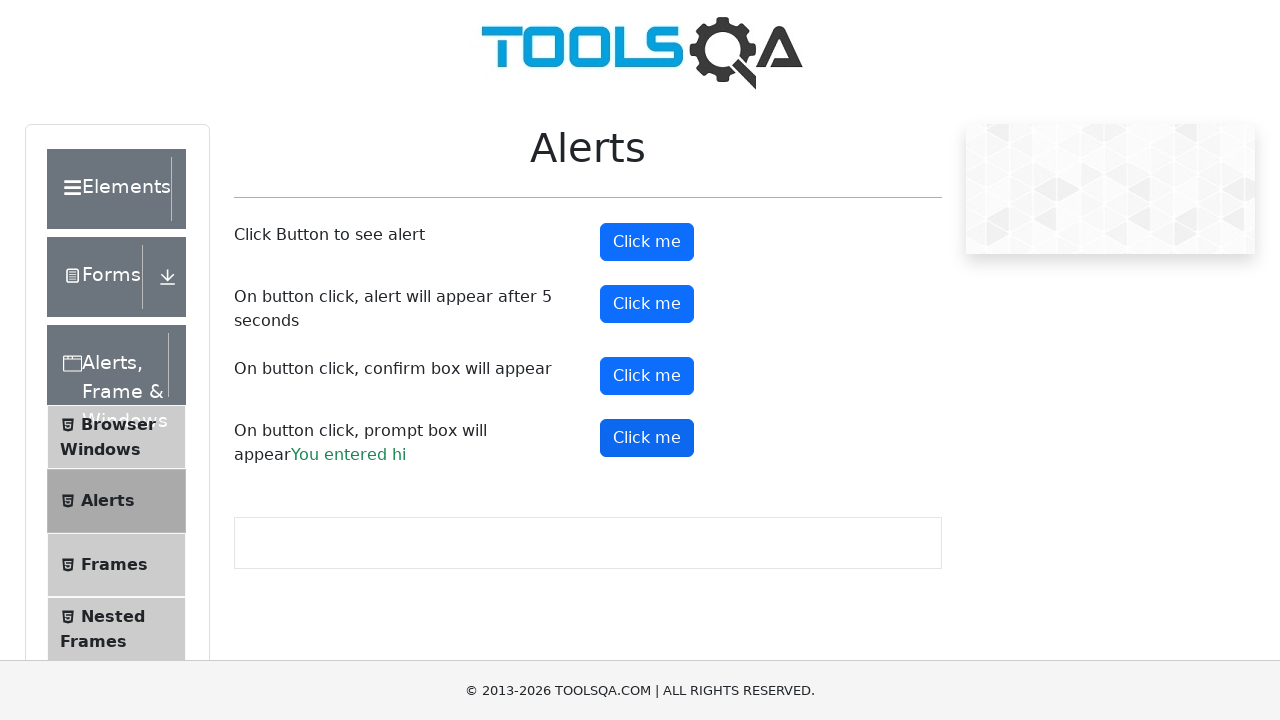

Waited for dialog to be handled
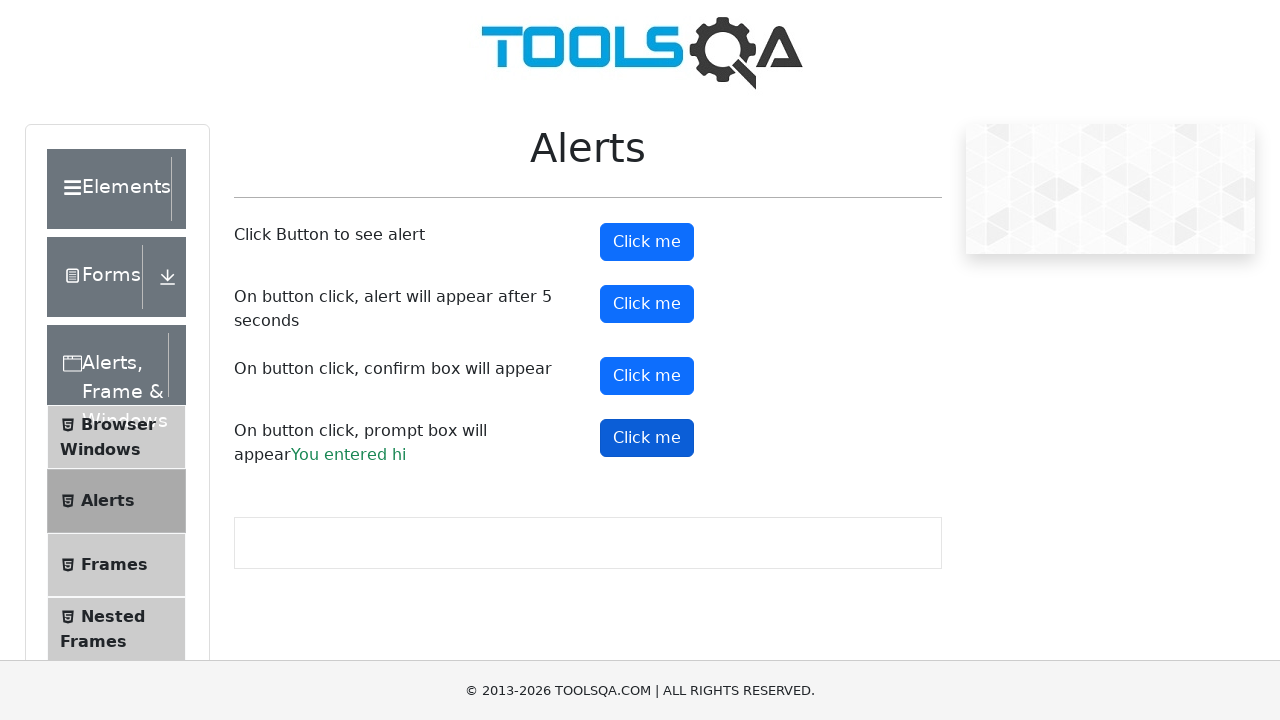

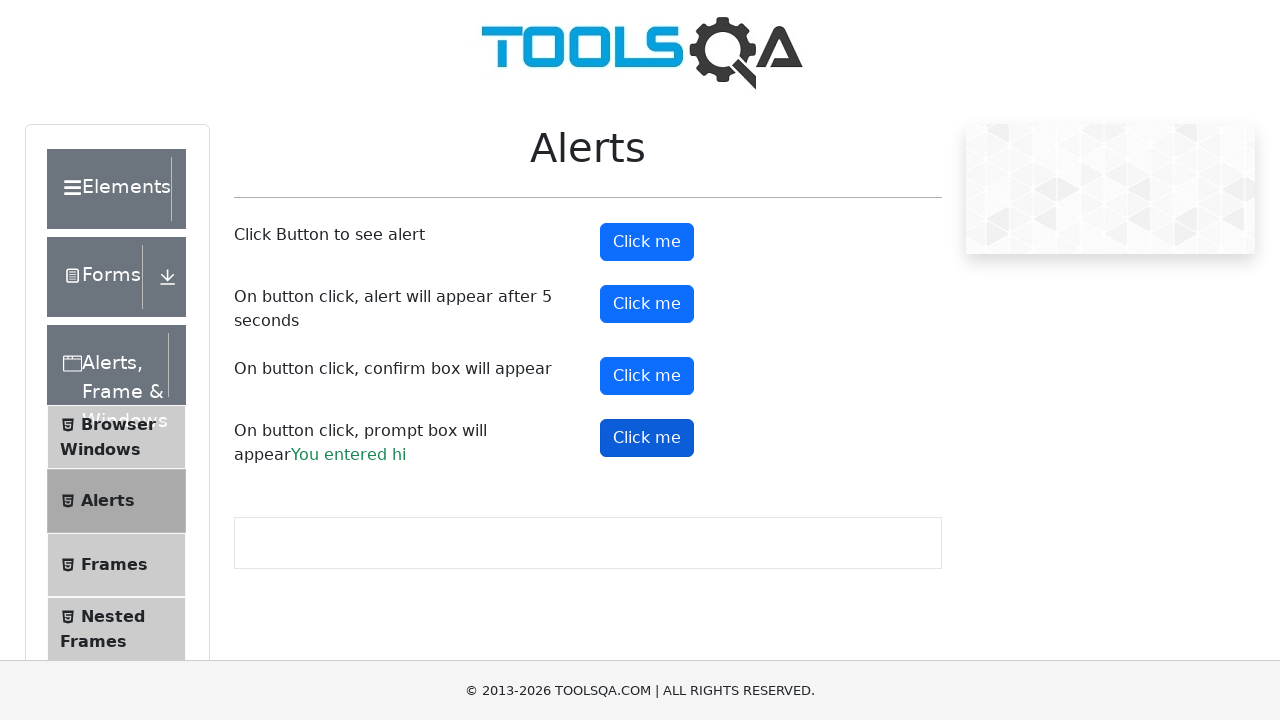